Tests an e-commerce shopping cart flow by searching for products, adding them to cart, applying a promo code, and verifying price calculations

Starting URL: https://rahulshettyacademy.com/seleniumPractise/#/

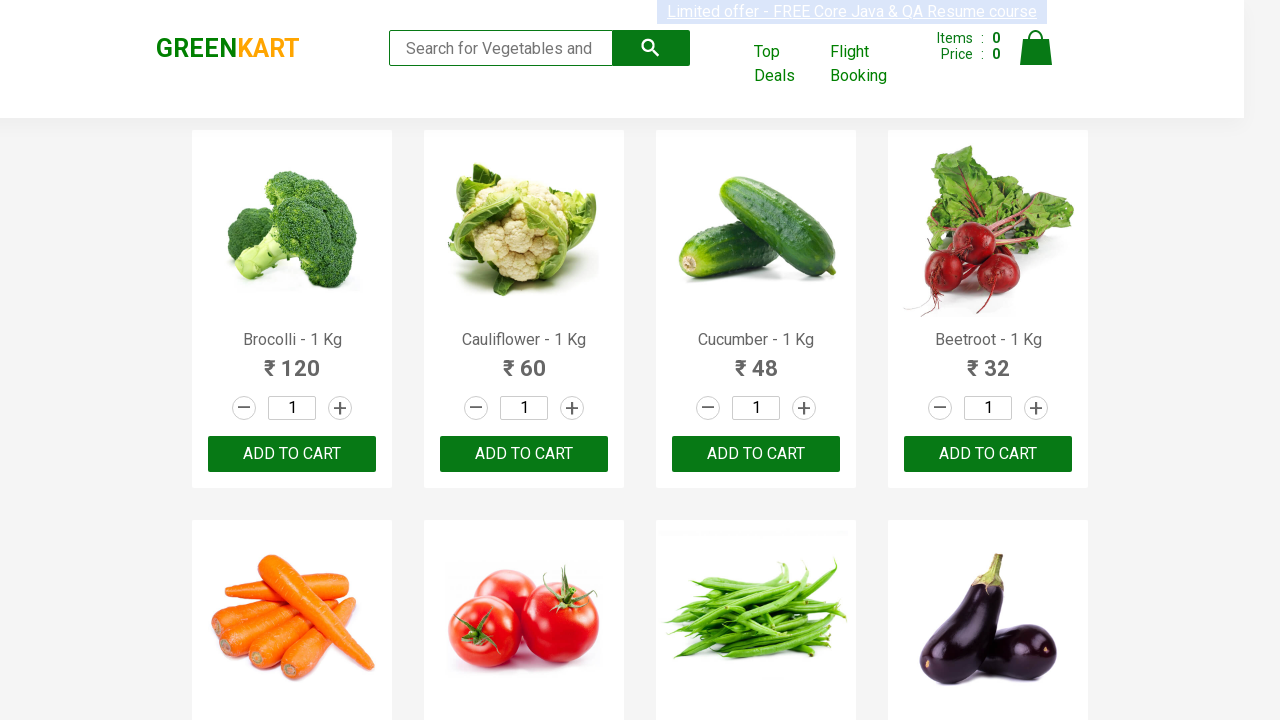

Filled search field with 'ber' to find products on //input[@class='search-keyword']
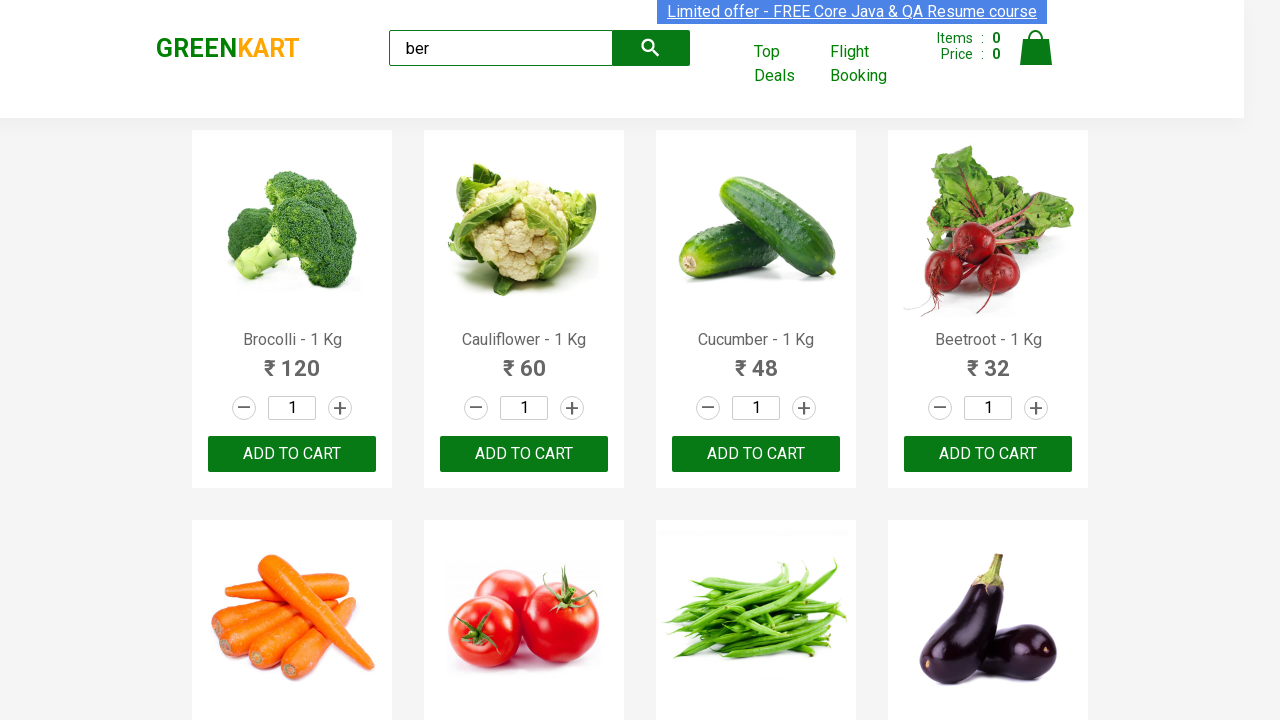

Waited for products to load after search
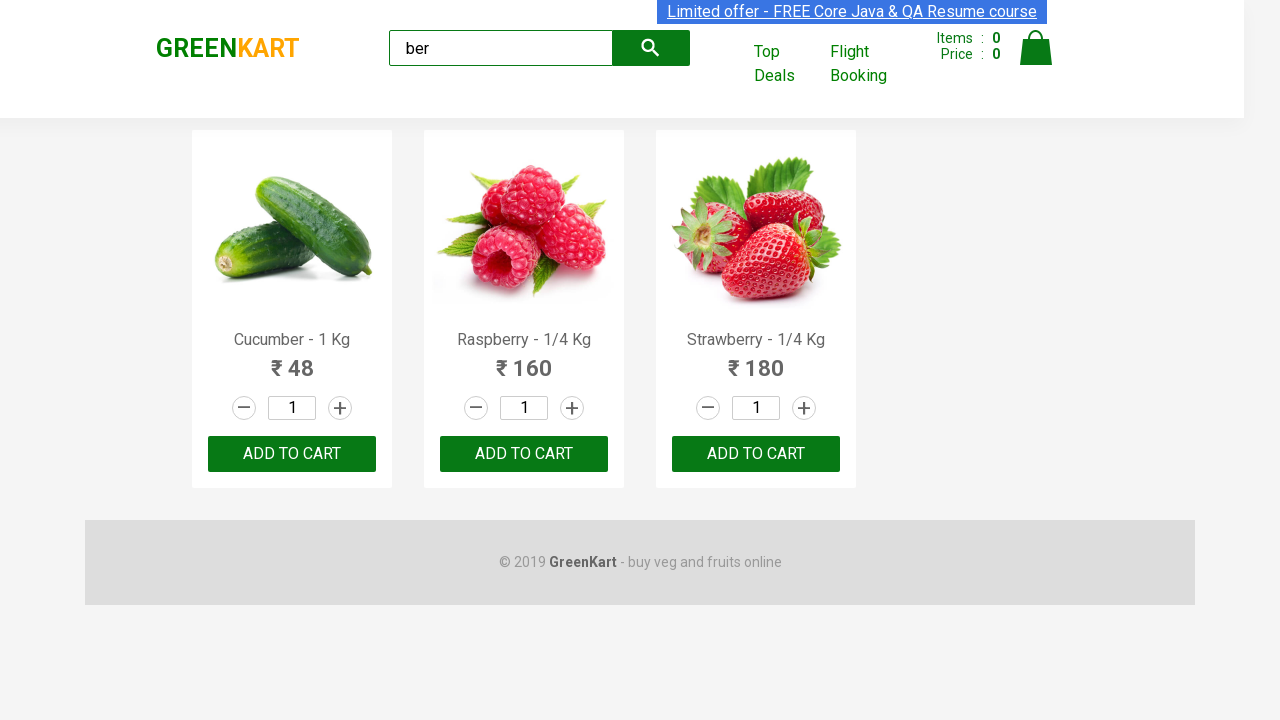

Retrieved all product containers from search results
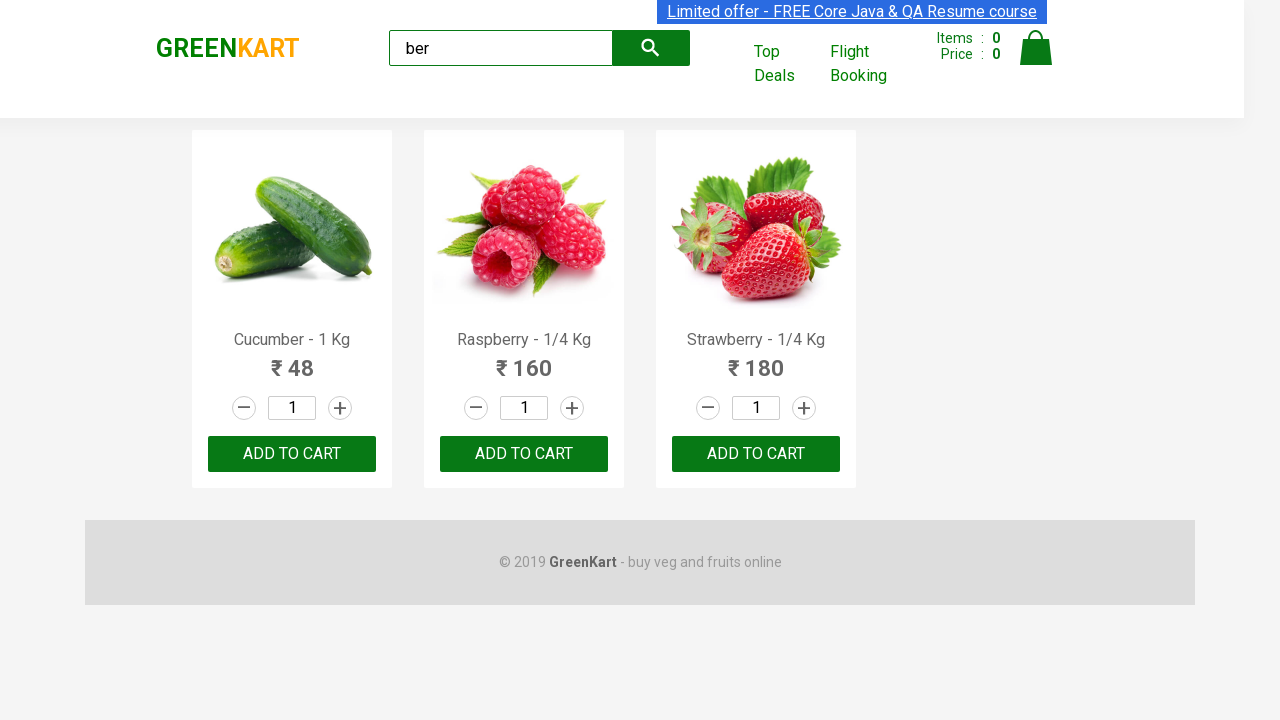

Clicked ADD TO CART button for a product at (292, 454) on xpath=//div[@class='products']/div >> nth=0 >> button:has-text('ADD TO CART') >>
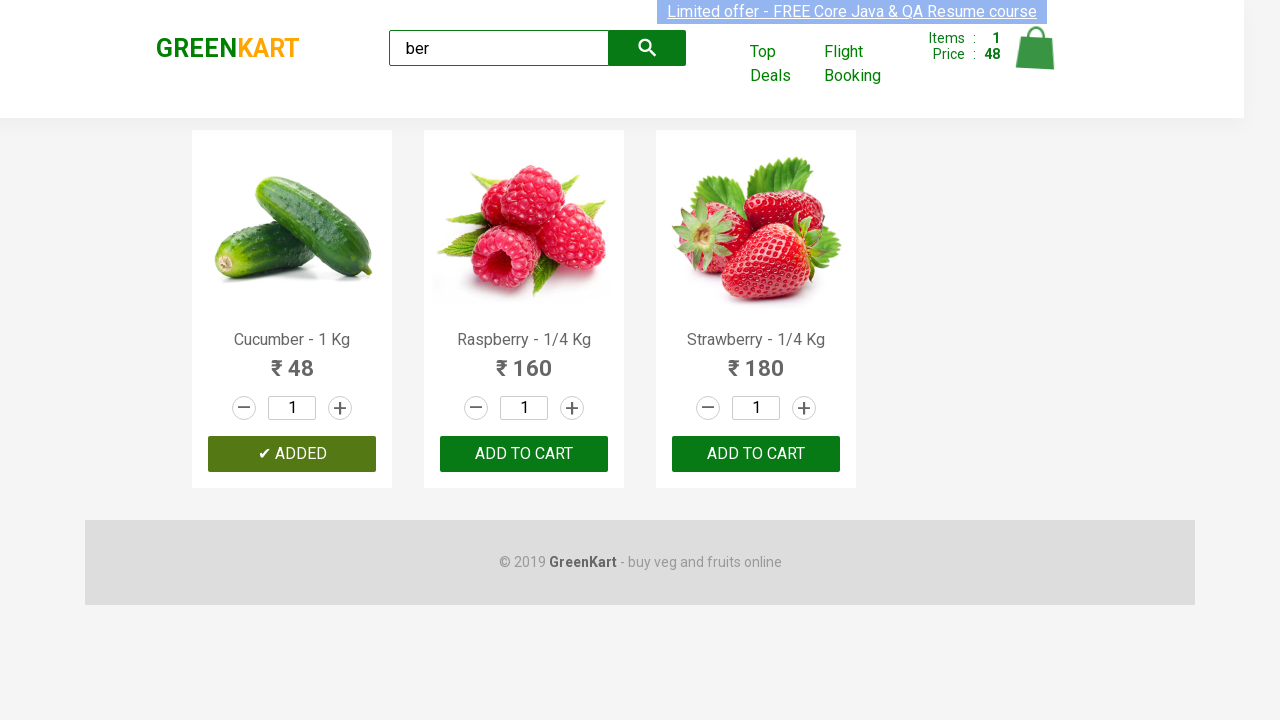

Clicked ADD TO CART button for a product at (524, 454) on xpath=//div[@class='products']/div >> nth=1 >> button:has-text('ADD TO CART') >>
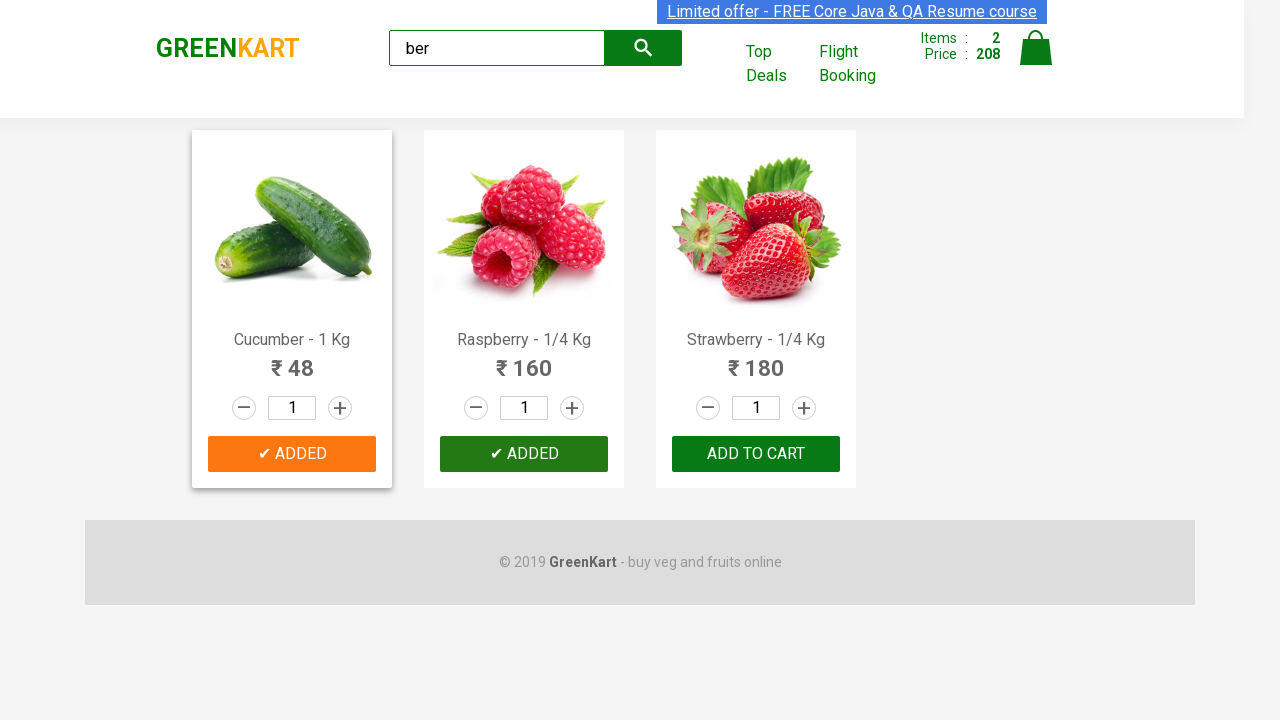

Clicked ADD TO CART button for a product at (756, 454) on xpath=//div[@class='products']/div >> nth=2 >> button:has-text('ADD TO CART') >>
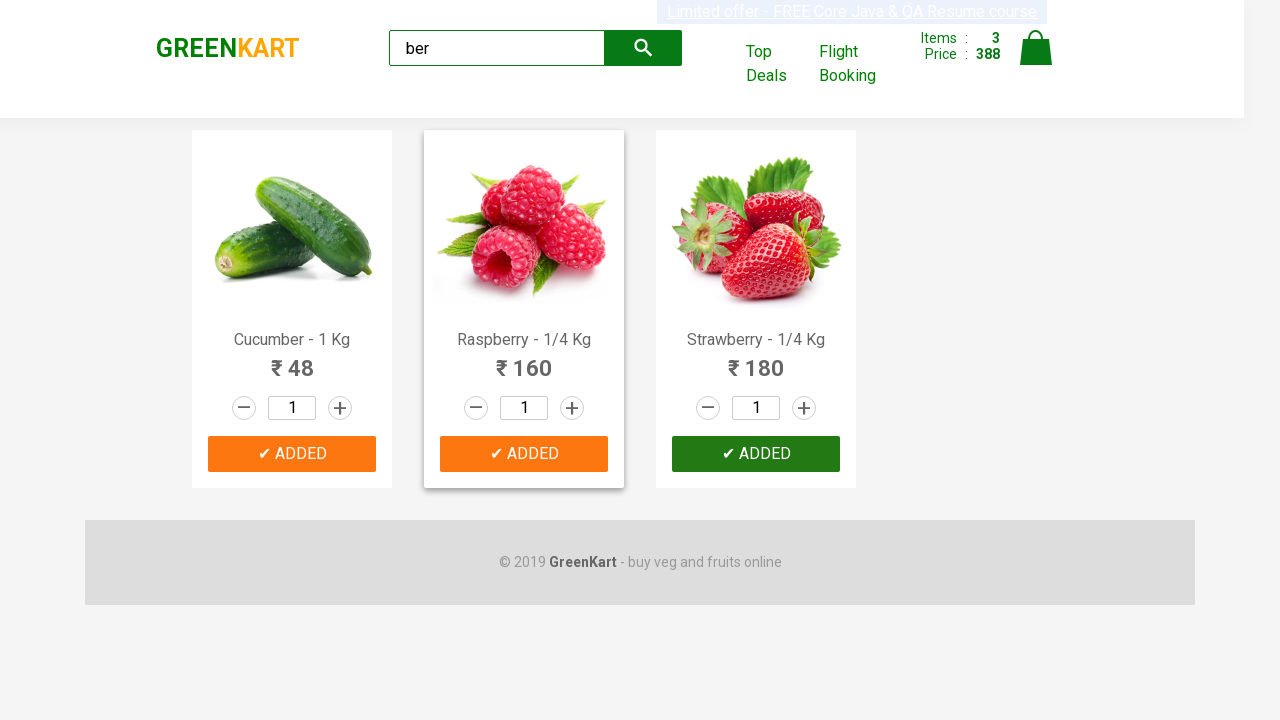

Clicked on cart icon to view shopping cart at (1036, 48) on img[alt='Cart']
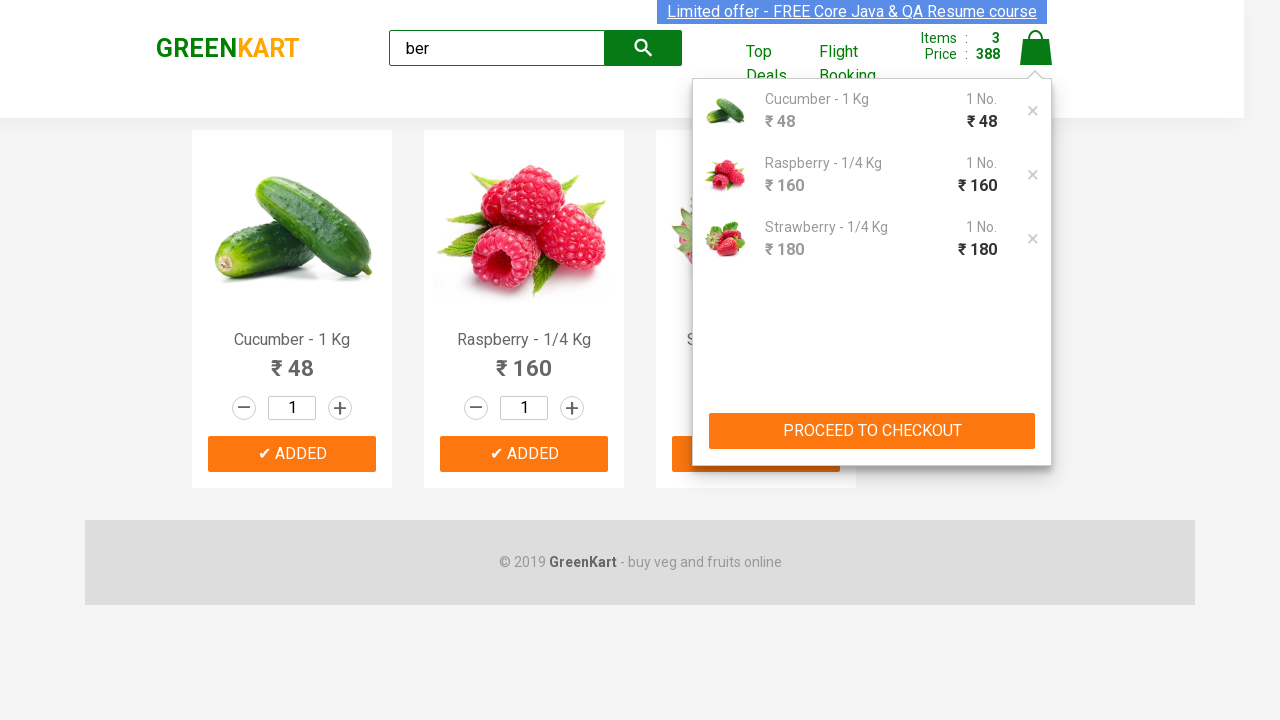

Clicked PROCEED TO CHECKOUT button at (872, 431) on xpath=//button[text()='PROCEED TO CHECKOUT']
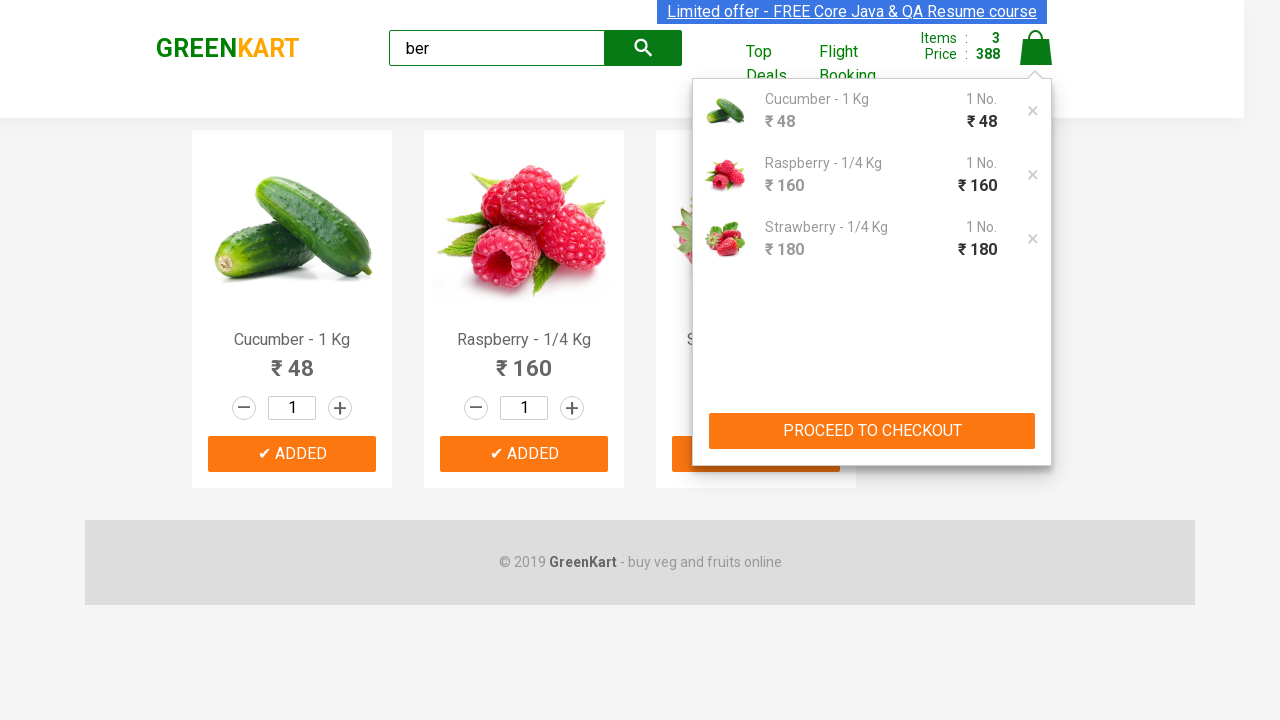

Entered promo code 'rahulshettyacademy' on .promoCode
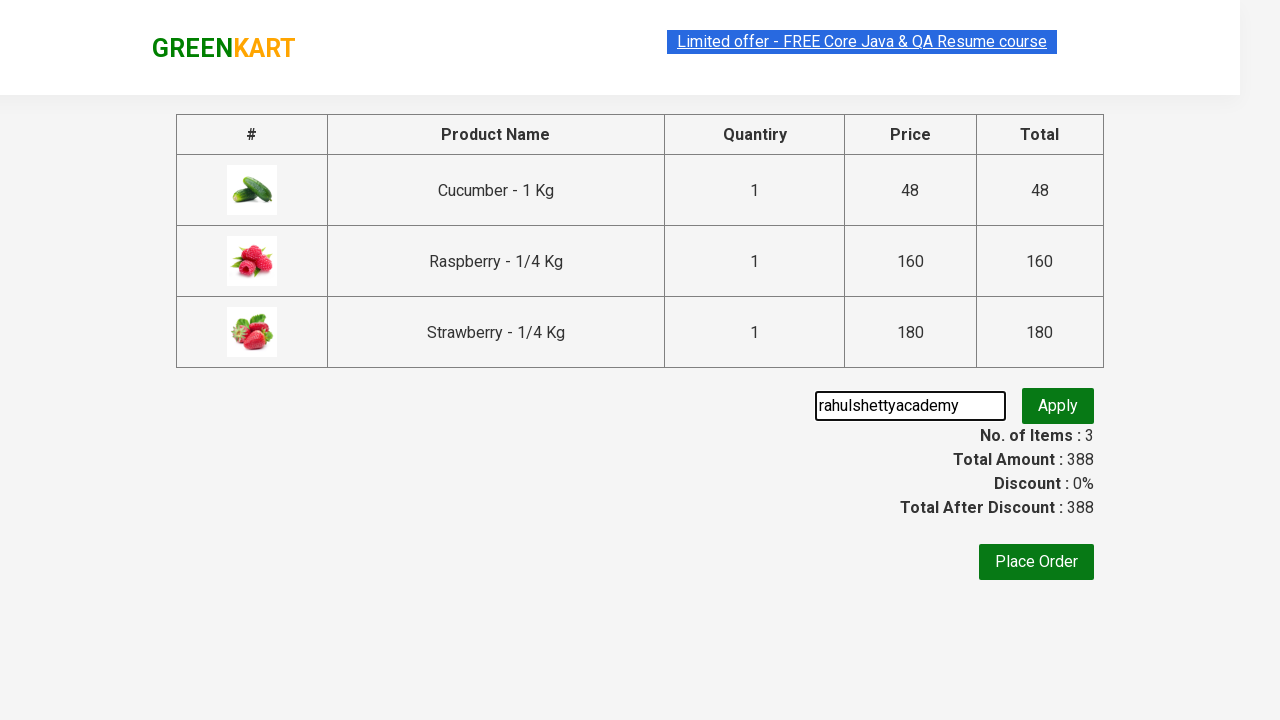

Clicked button to apply promo code at (1058, 406) on .promoBtn
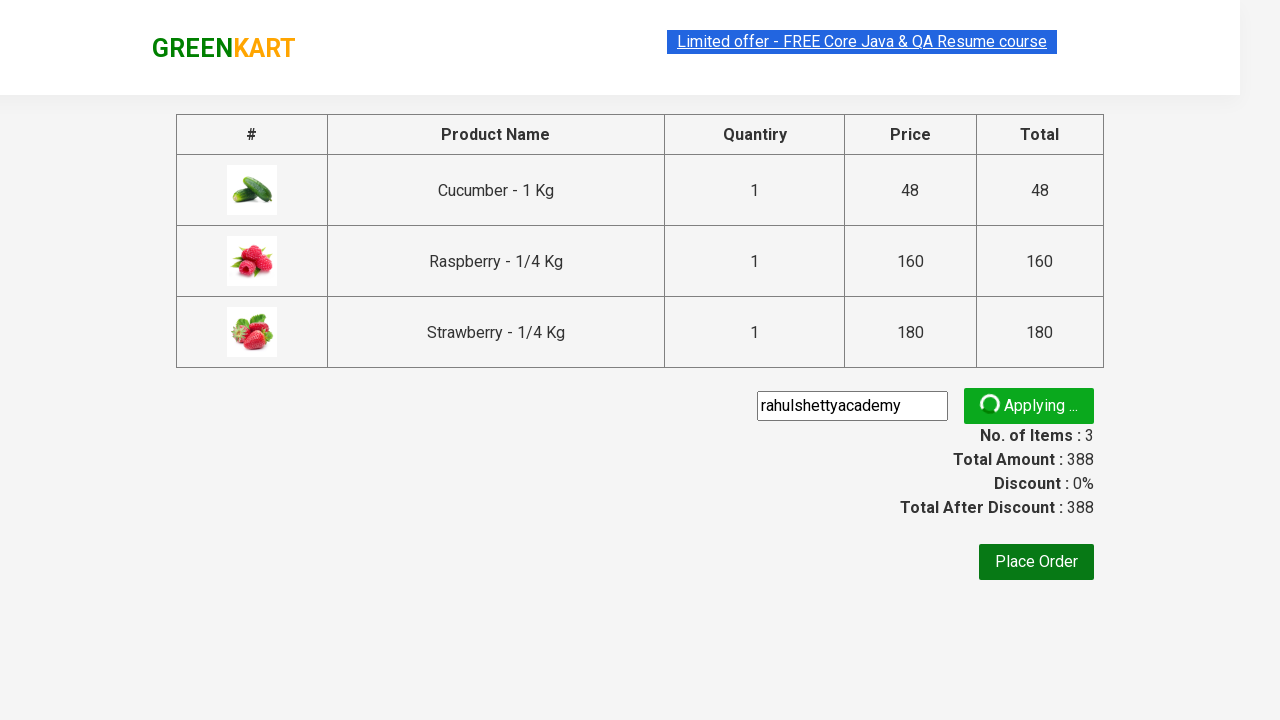

Waited for promo code confirmation message to appear
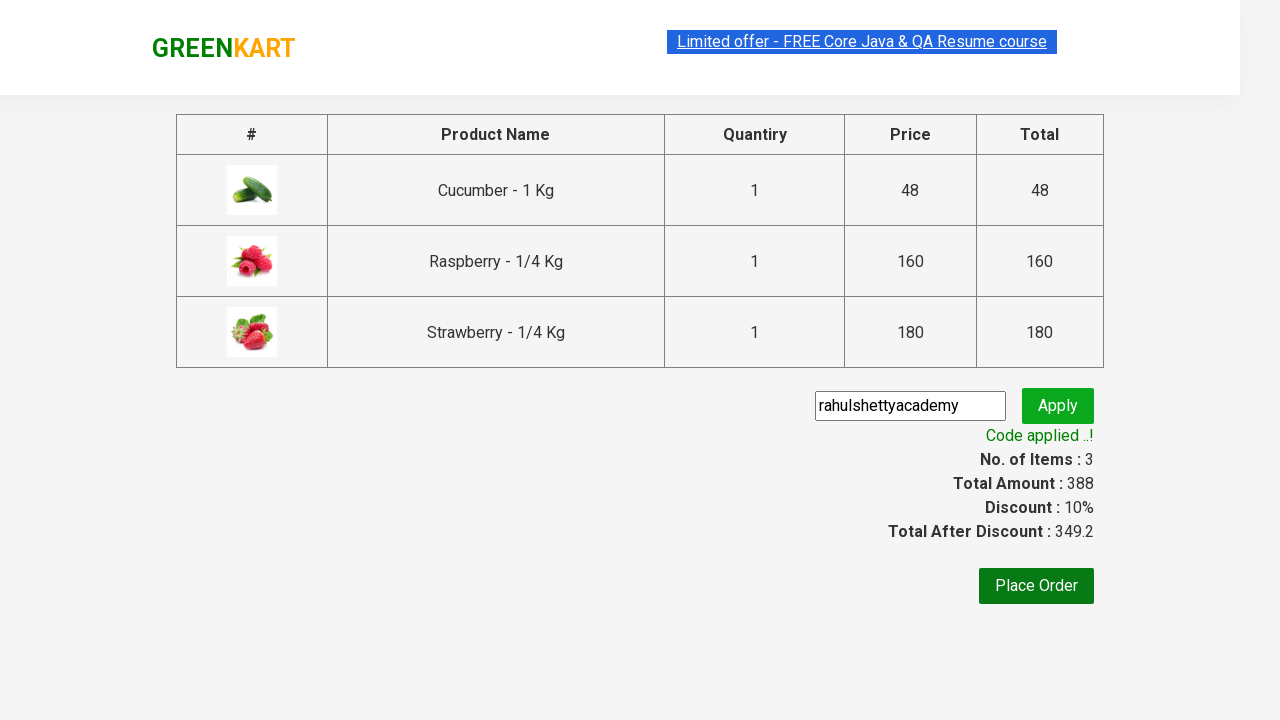

Retrieved promo code confirmation message
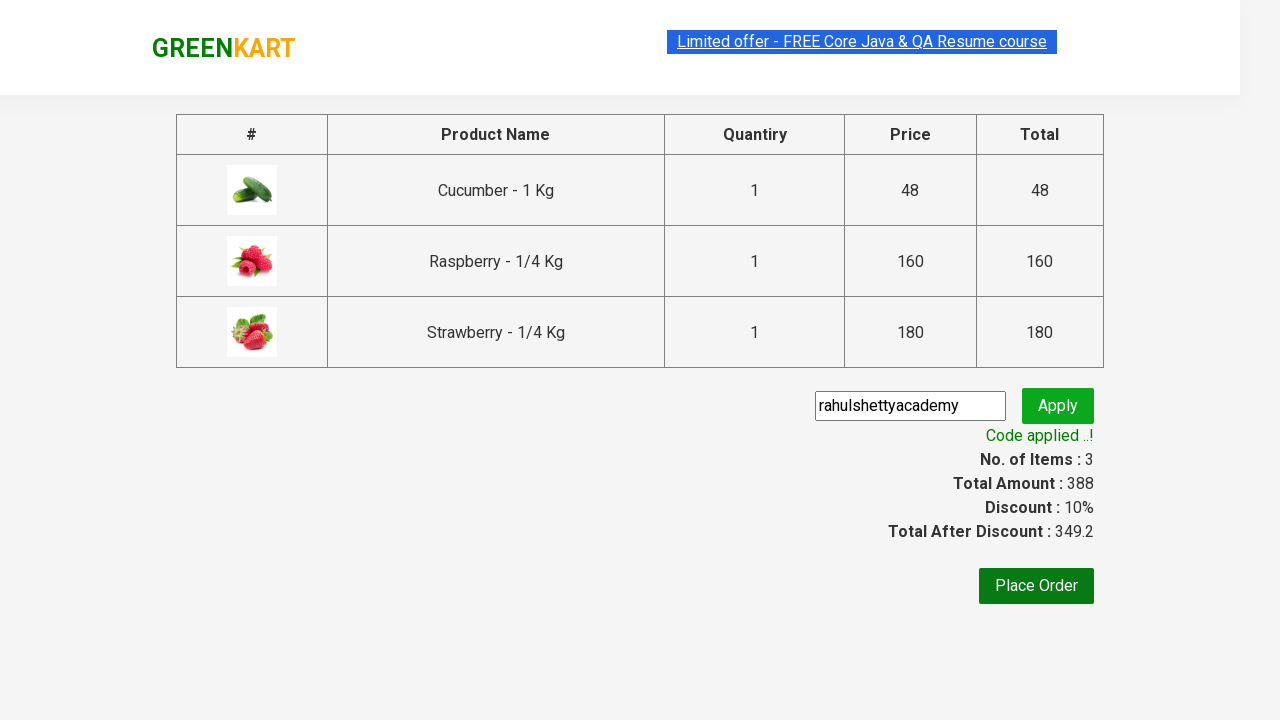

Verified promo code was applied successfully
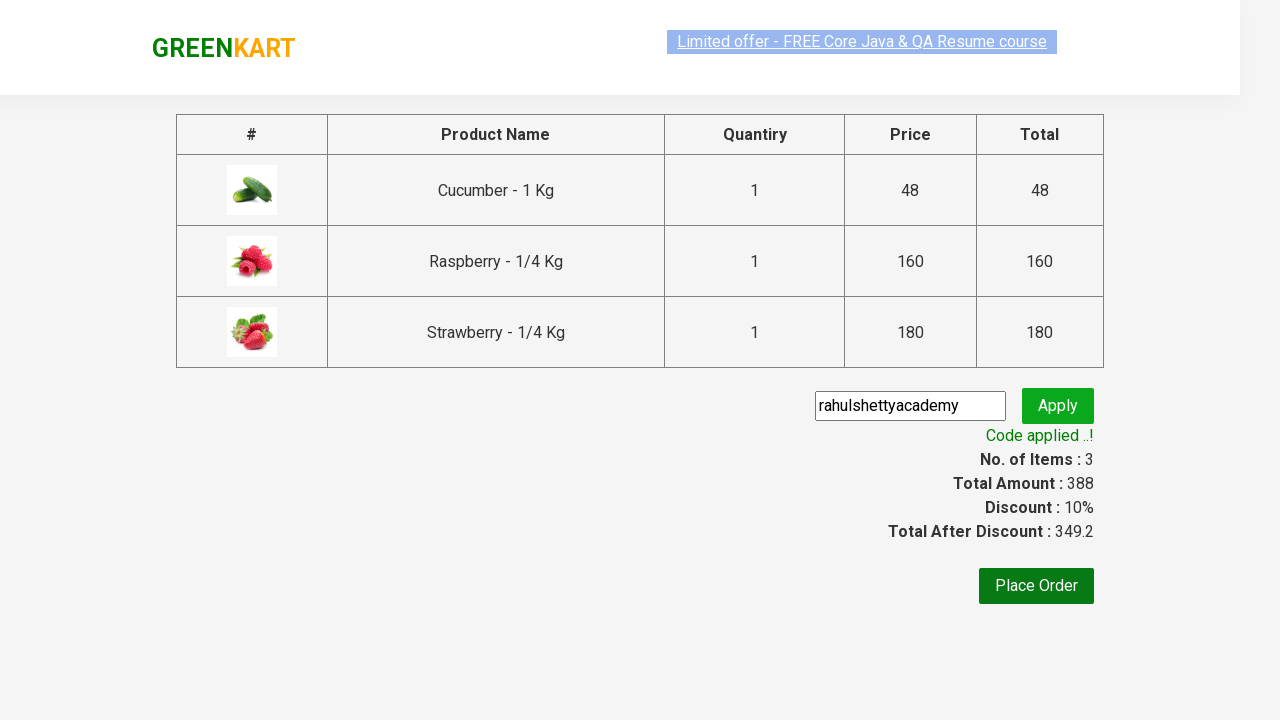

Retrieved all item total amounts from cart
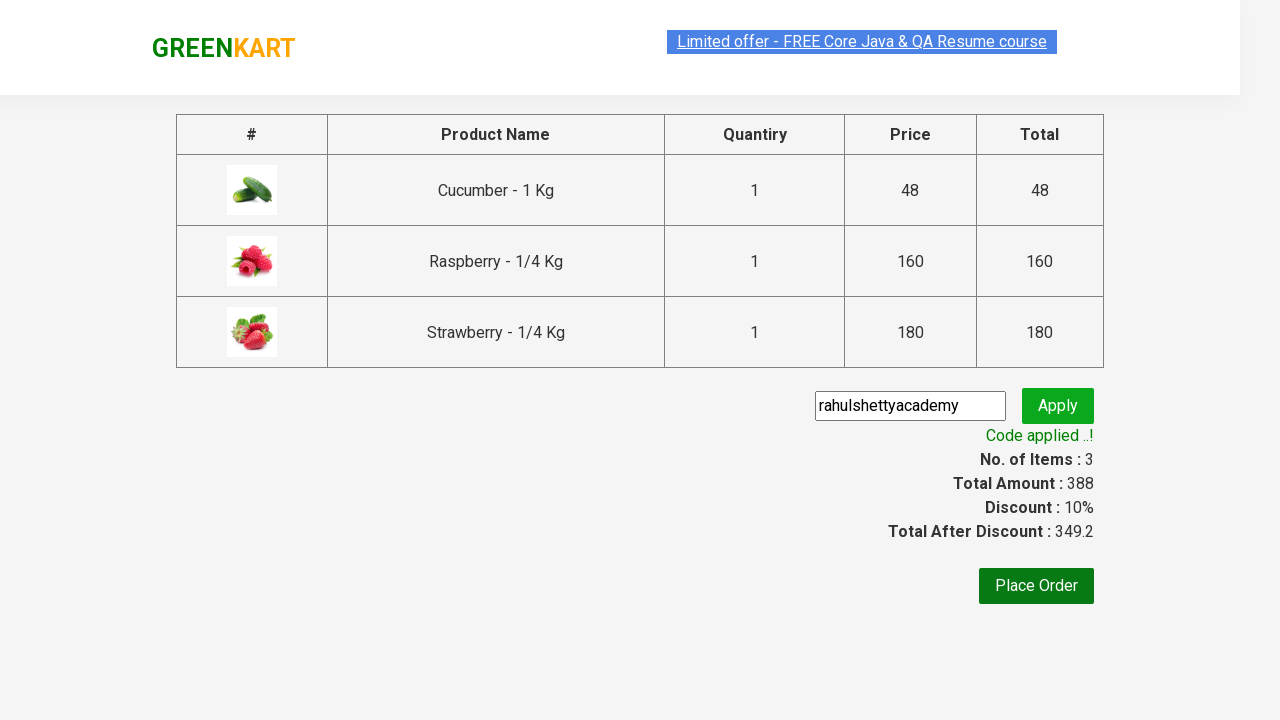

Calculated sum of all item totals
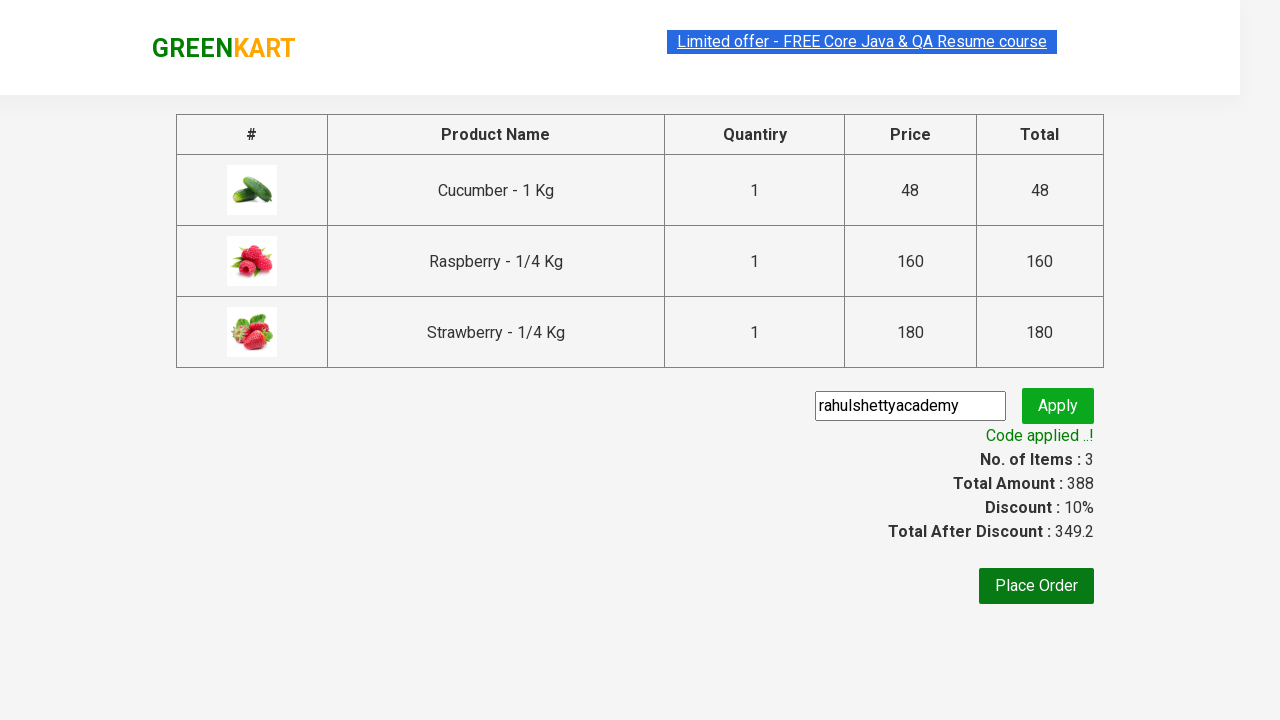

Retrieved displayed total amount from cart
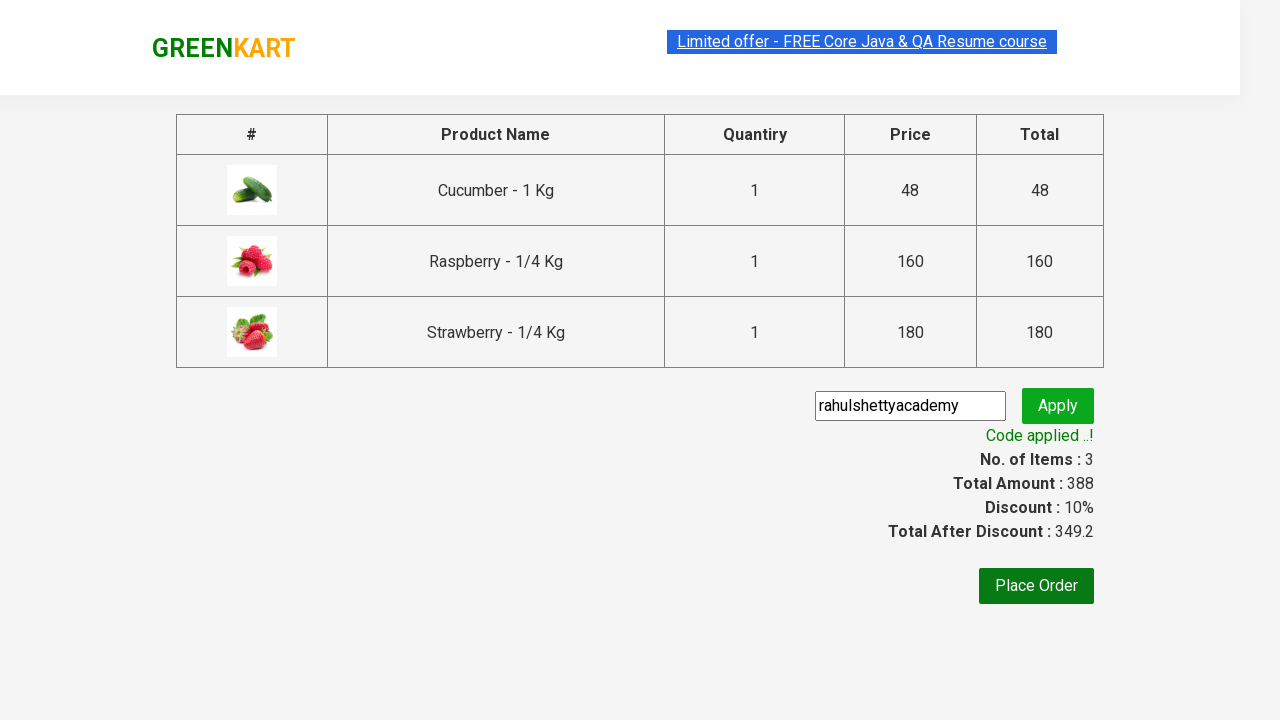

Verified calculated total matches displayed total amount
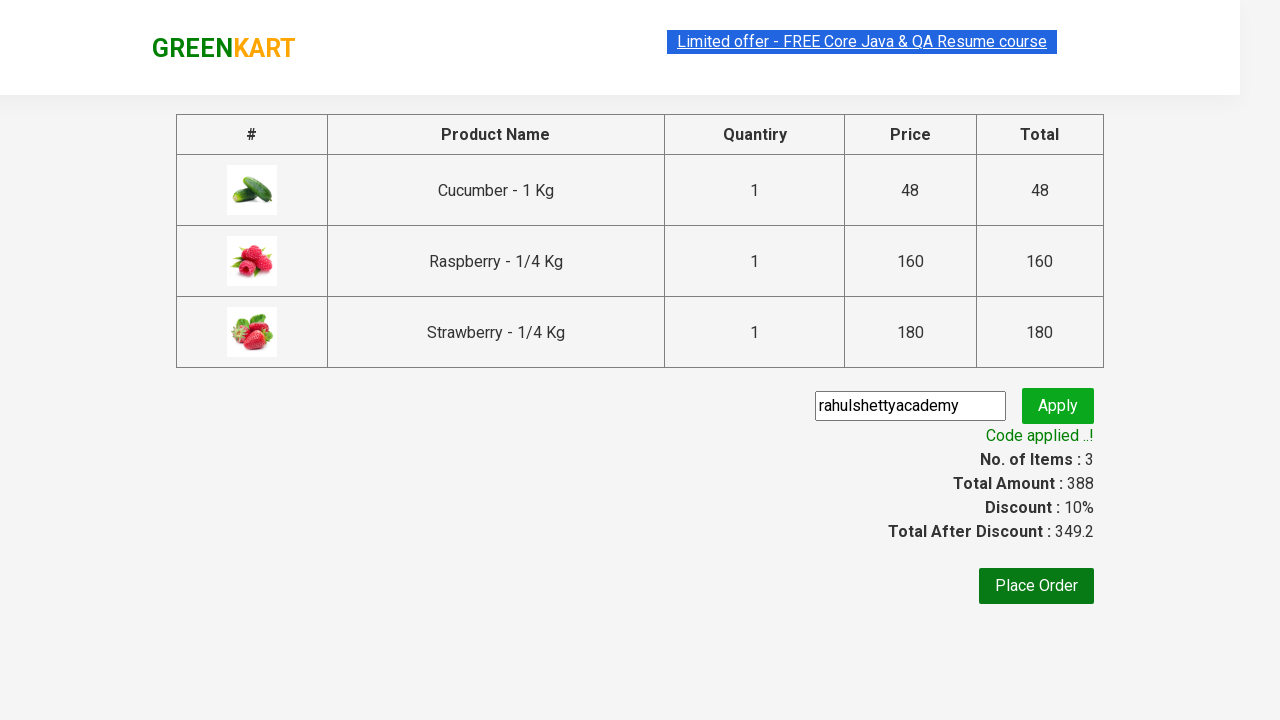

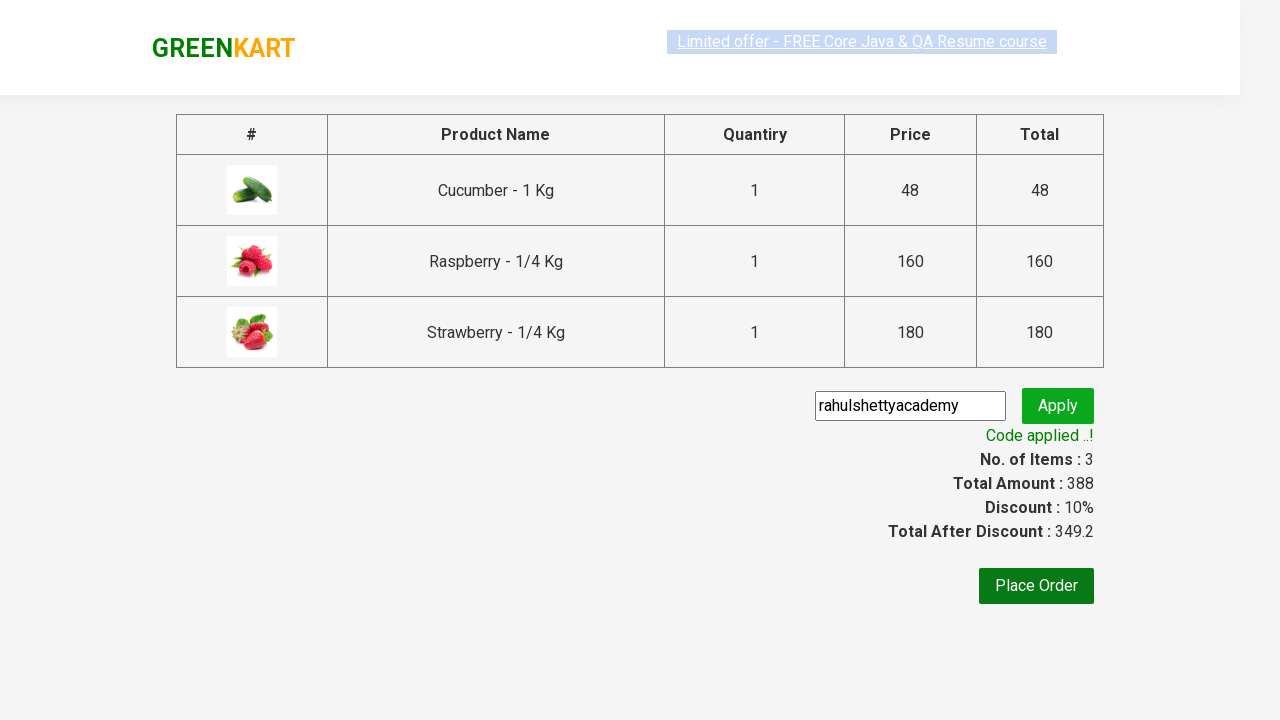